Tests dynamic controls on a page by removing a checkbox and enabling a disabled text input field

Starting URL: http://the-internet.herokuapp.com/dynamic_controls

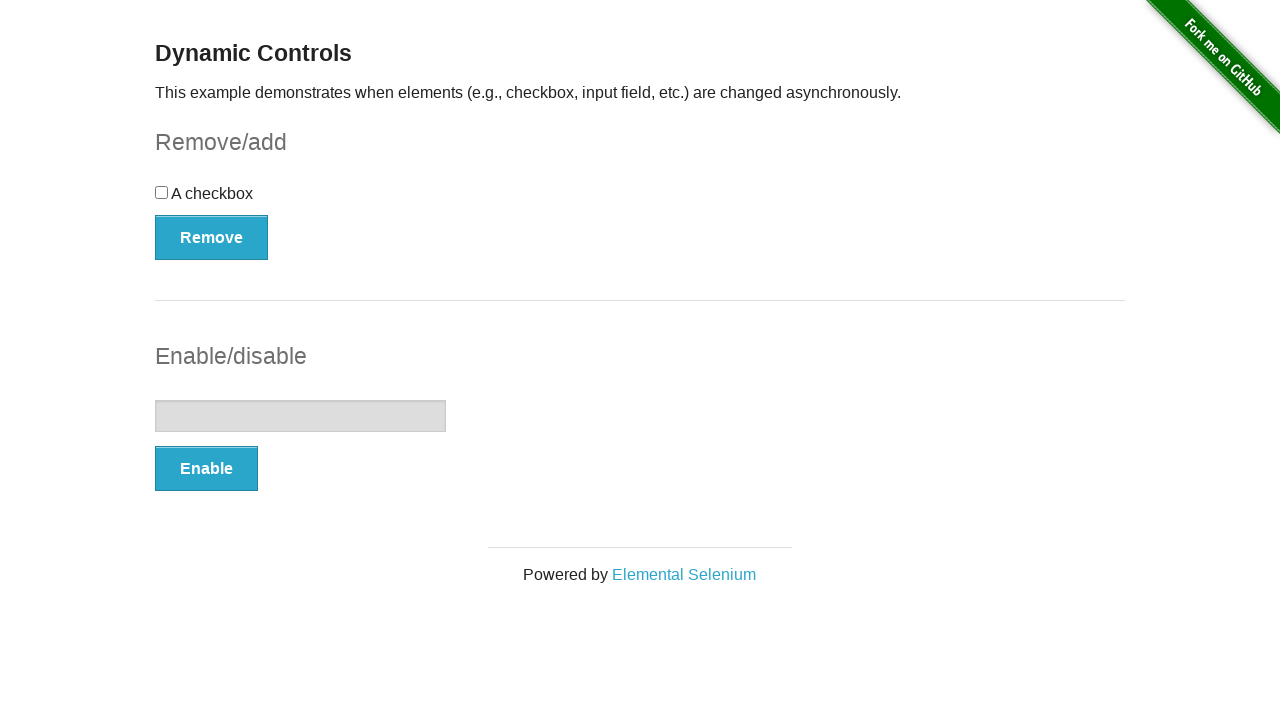

Clicked button to remove checkbox at (212, 237) on button[onclick='swapCheckbox()']
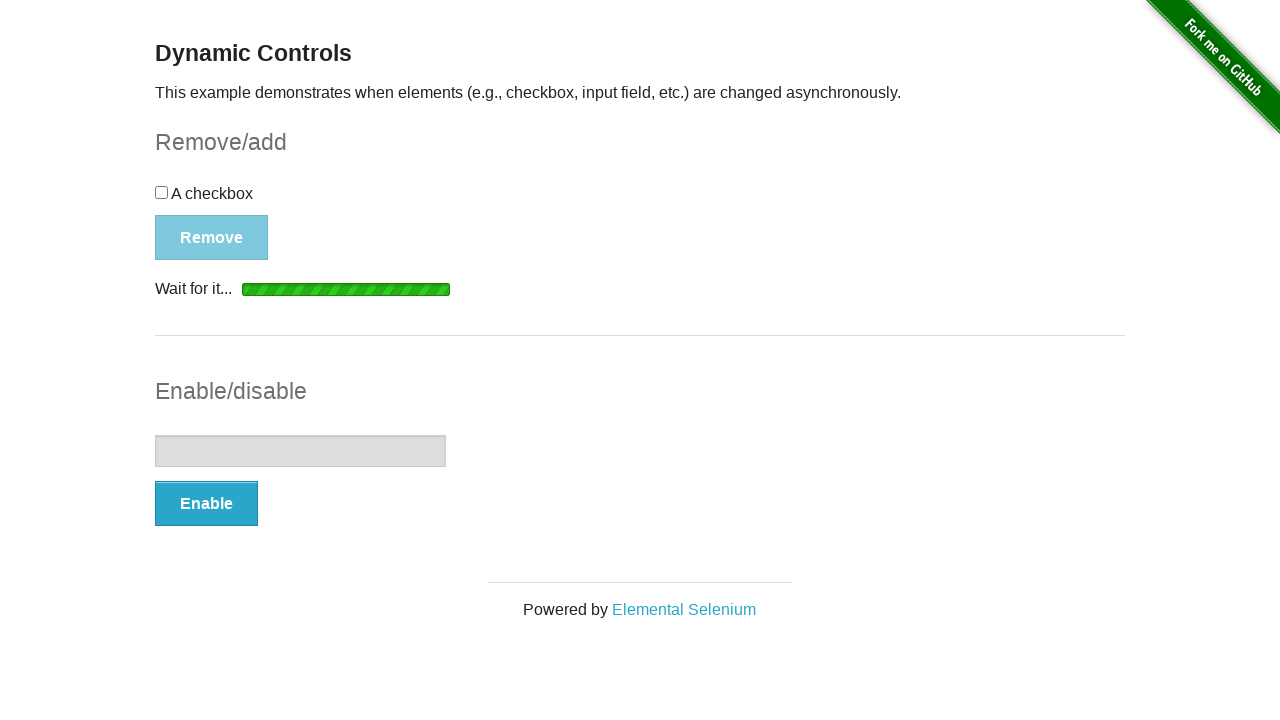

Removal message appeared
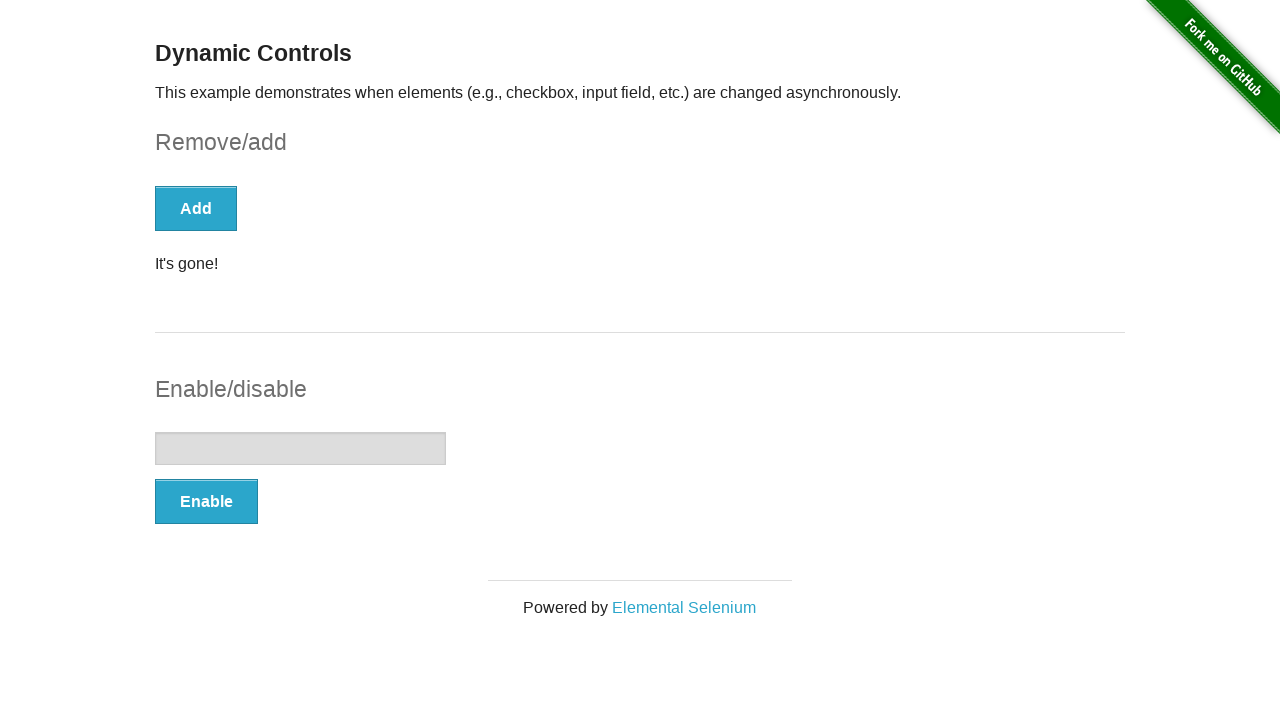

Verified checkbox was removed
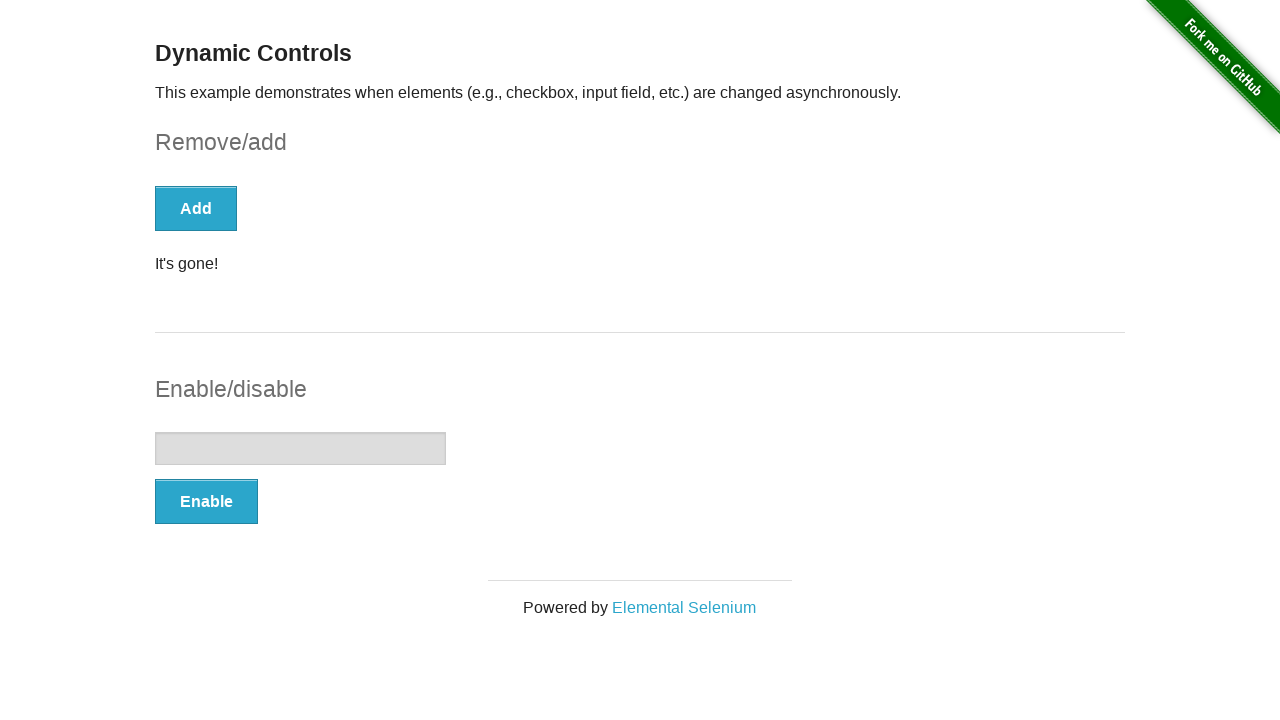

Clicked button to enable text input at (206, 501) on button[onclick='swapInput()']
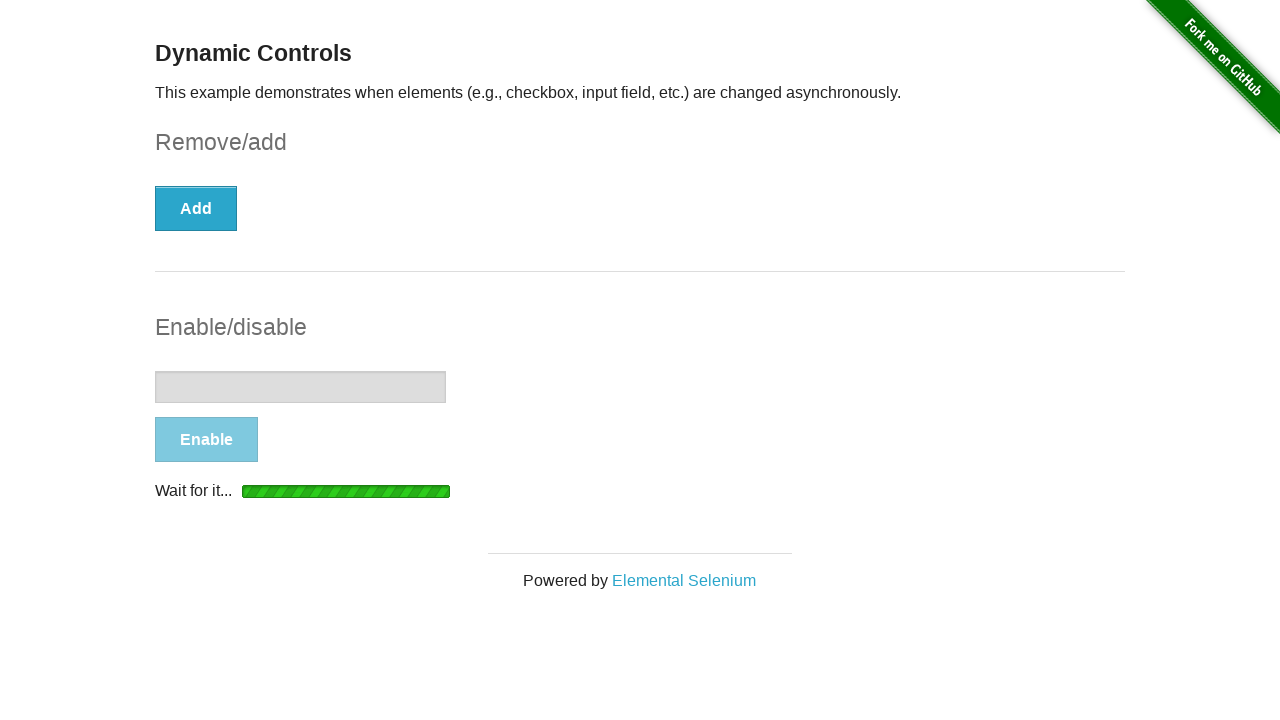

Enable message appeared
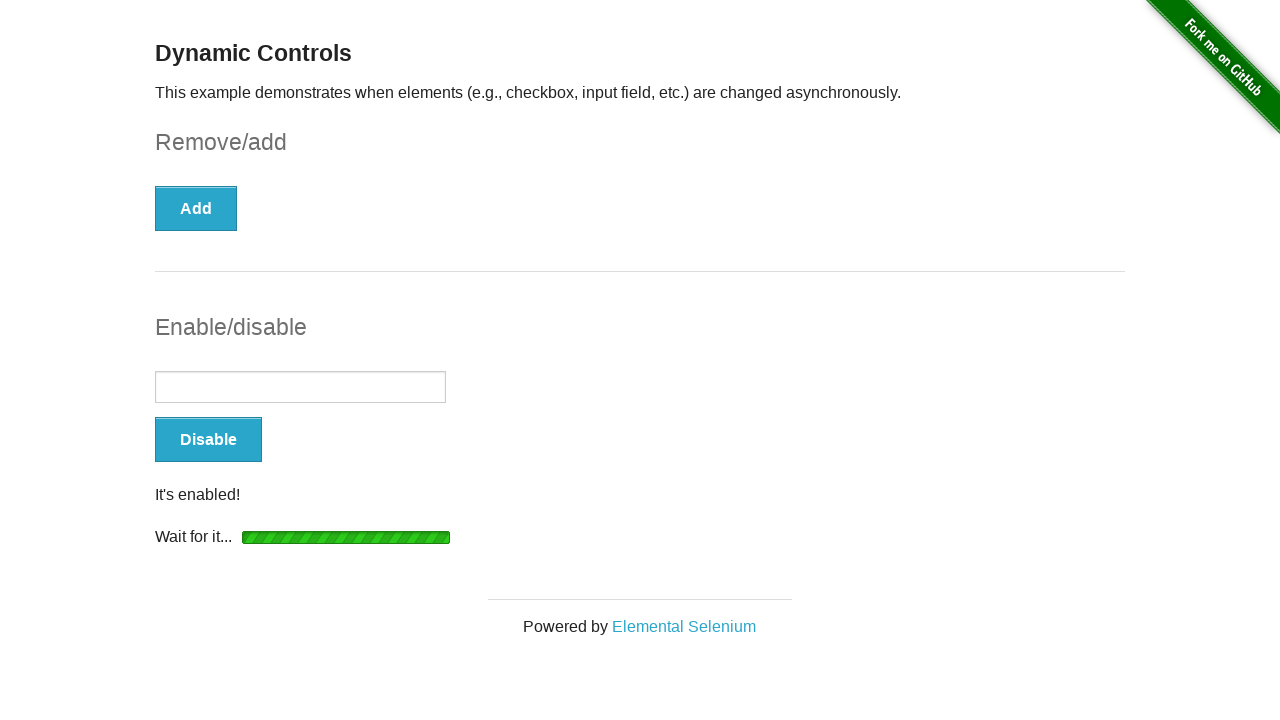

Verified text input is now enabled
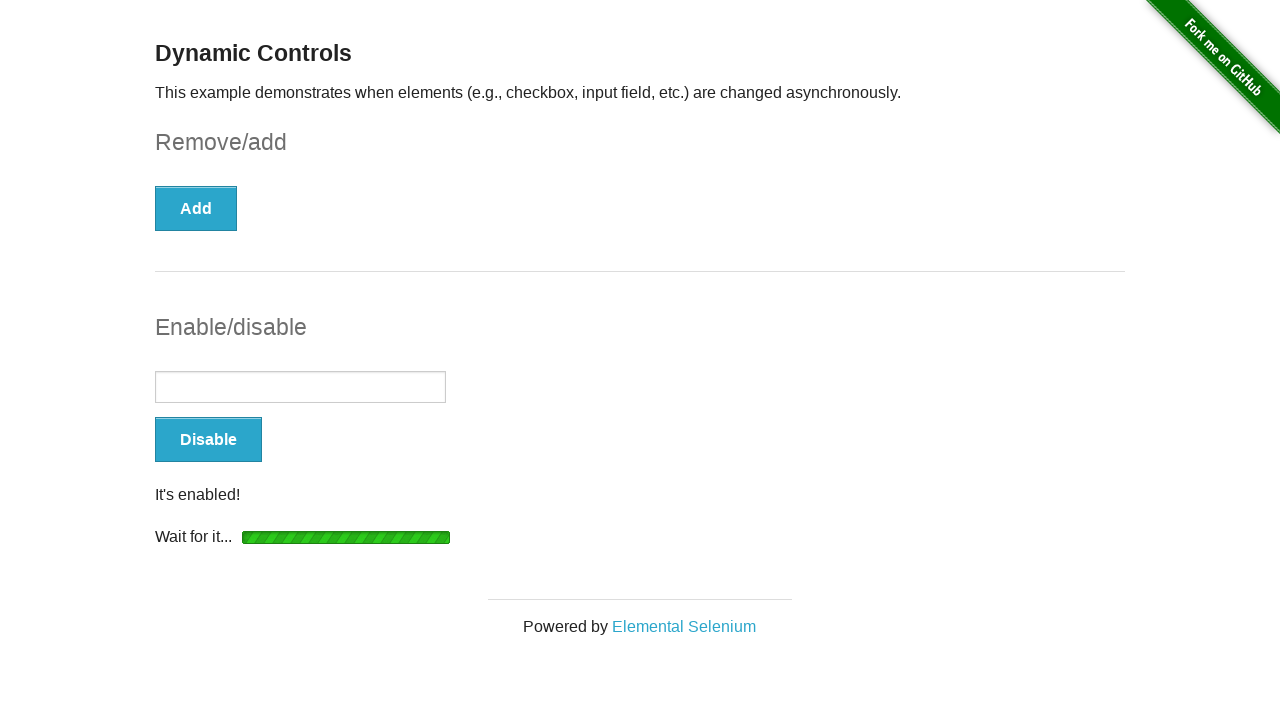

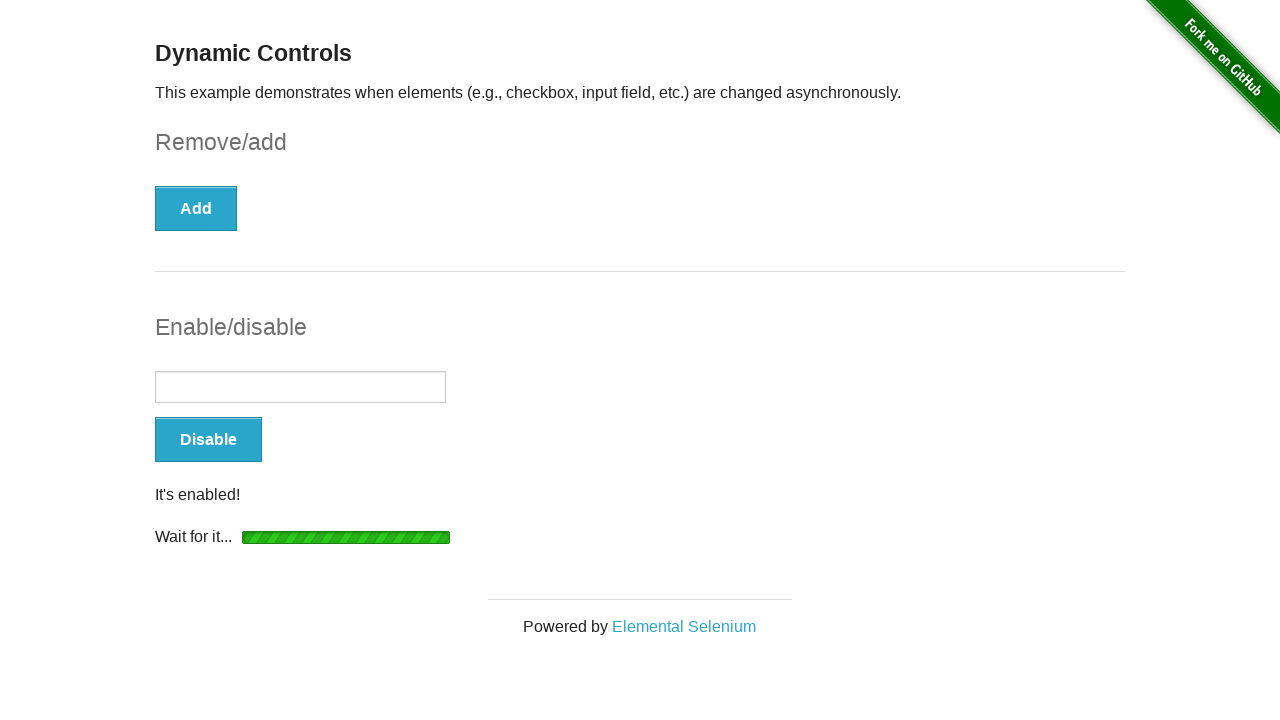